Tests selecting a radio button on a contact form samples page

Starting URL: https://www.mycontactform.com/samples.php

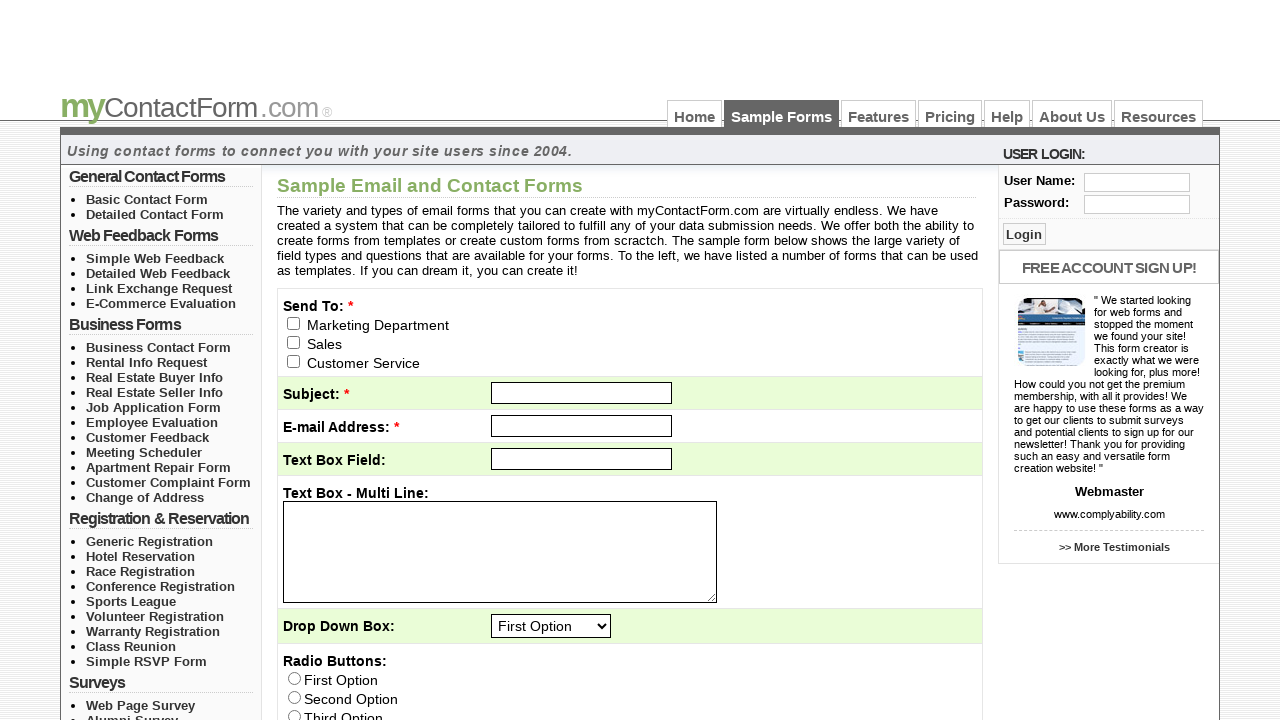

Navigated to contact form samples page
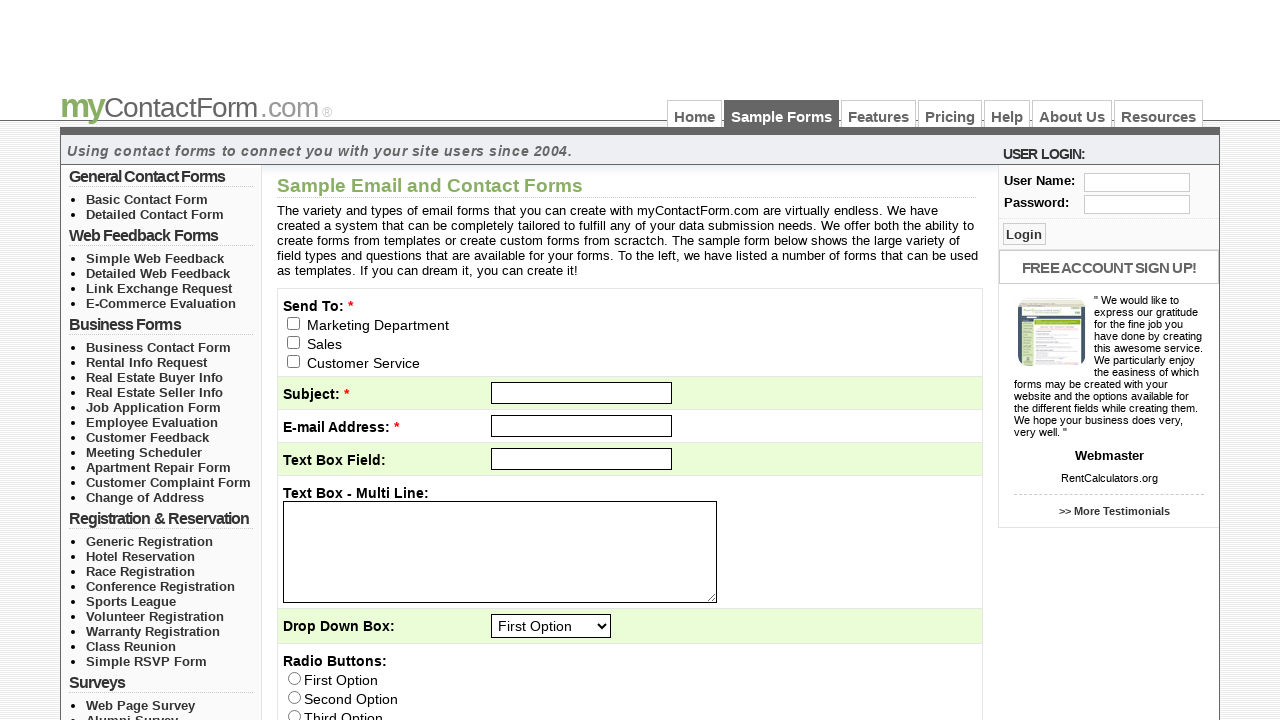

Selected the first radio button on the contact form at (294, 678) on input[type='radio']
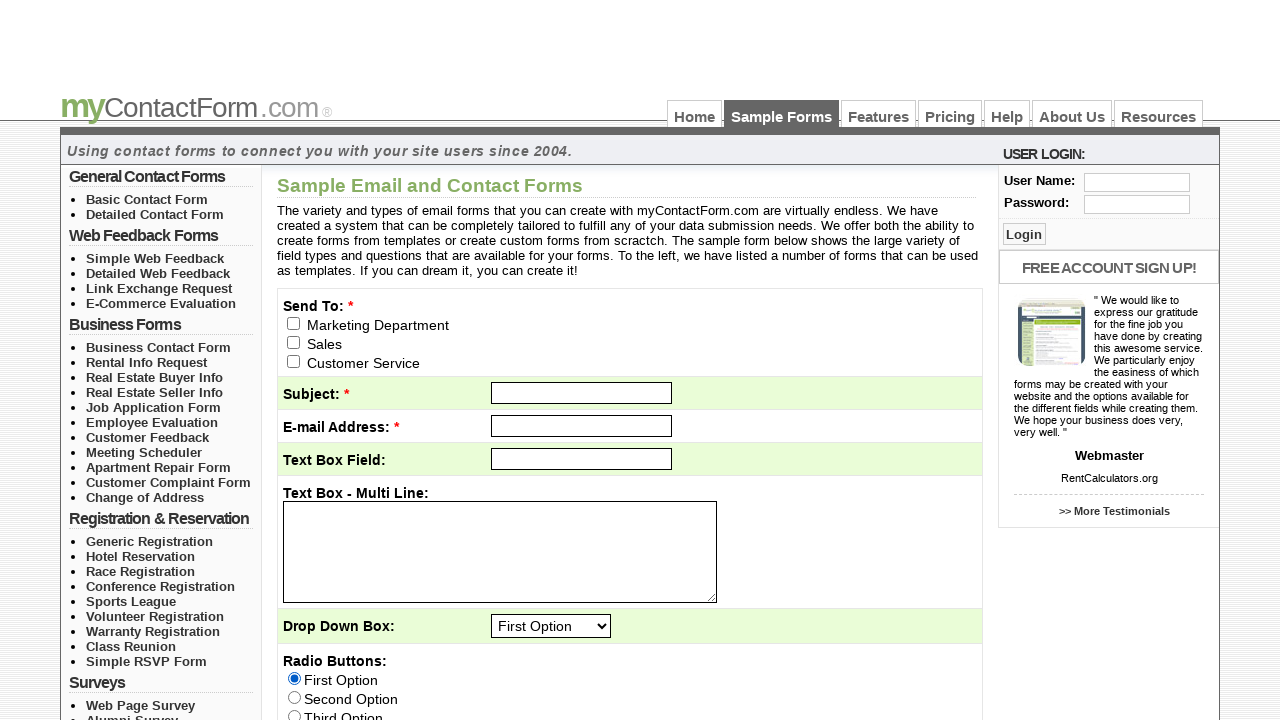

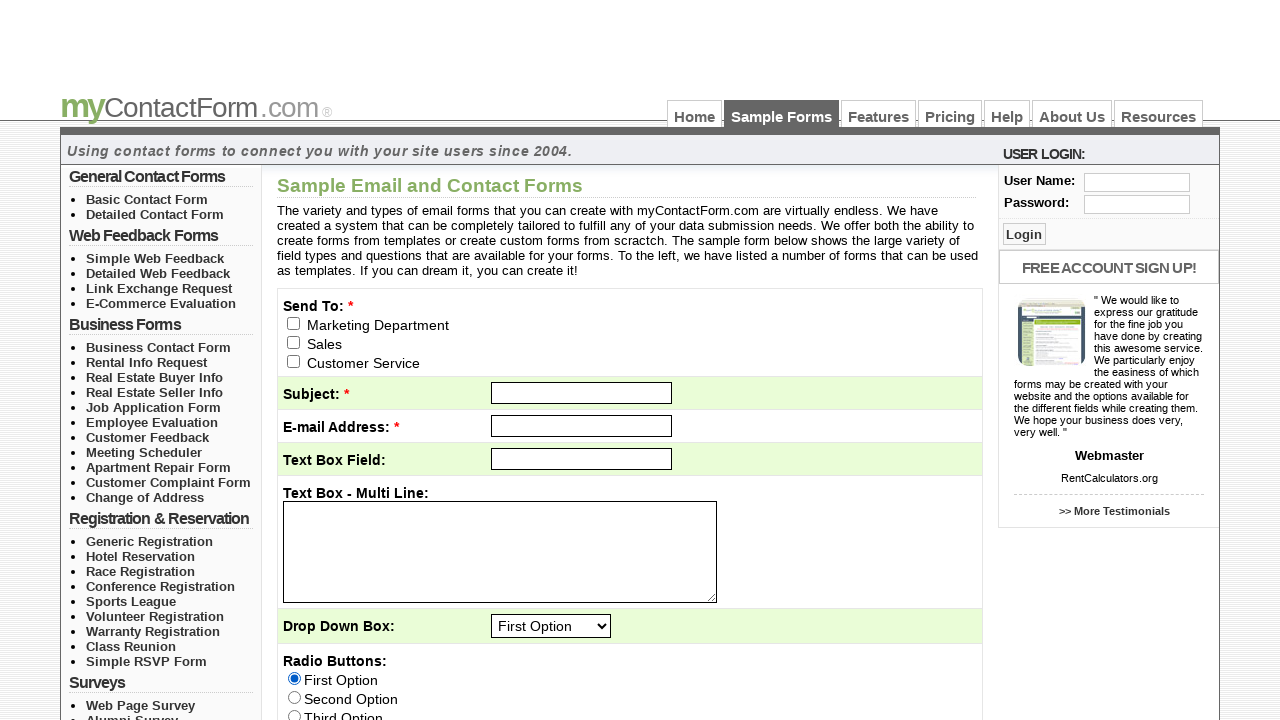